Navigates to OrangeHRM demo page, waits for it to load, then clicks the "OrangeHRM, Inc" link which opens a new browser window, demonstrating multi-window handling.

Starting URL: https://opensource-demo.orangehrmlive.com/web/index.php/auth/login

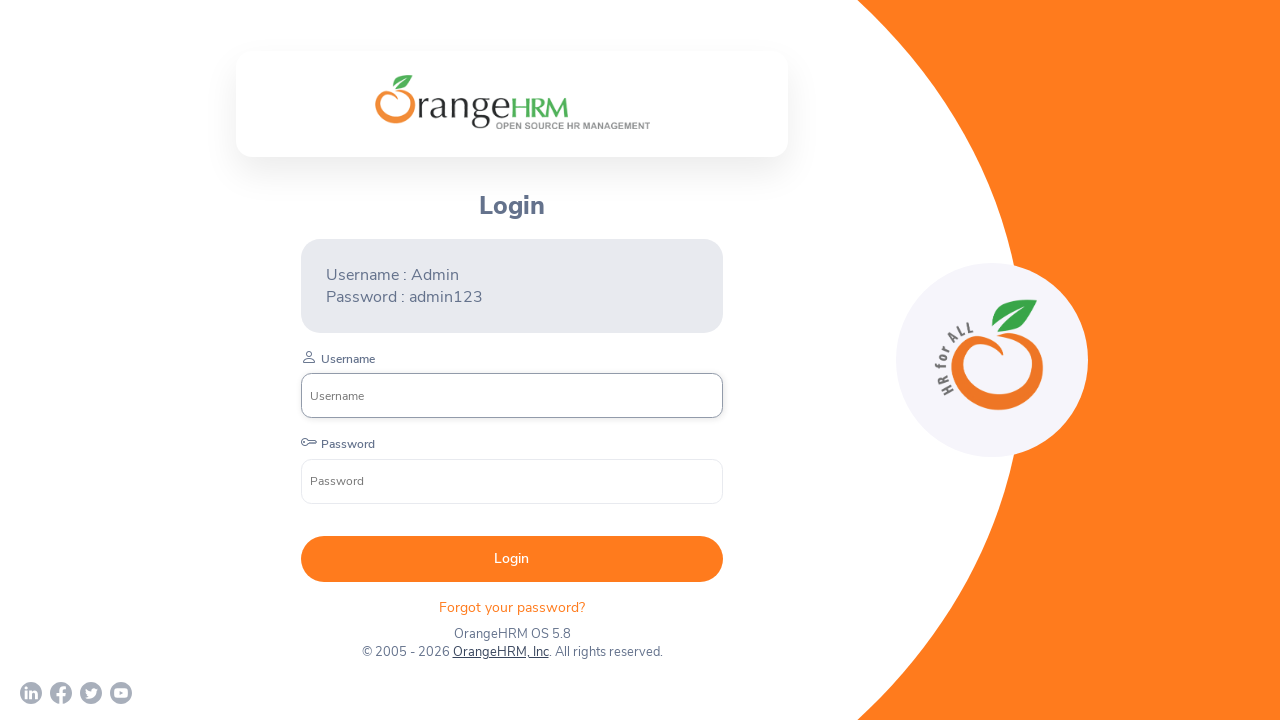

OrangeHRM login page fully loaded (networkidle)
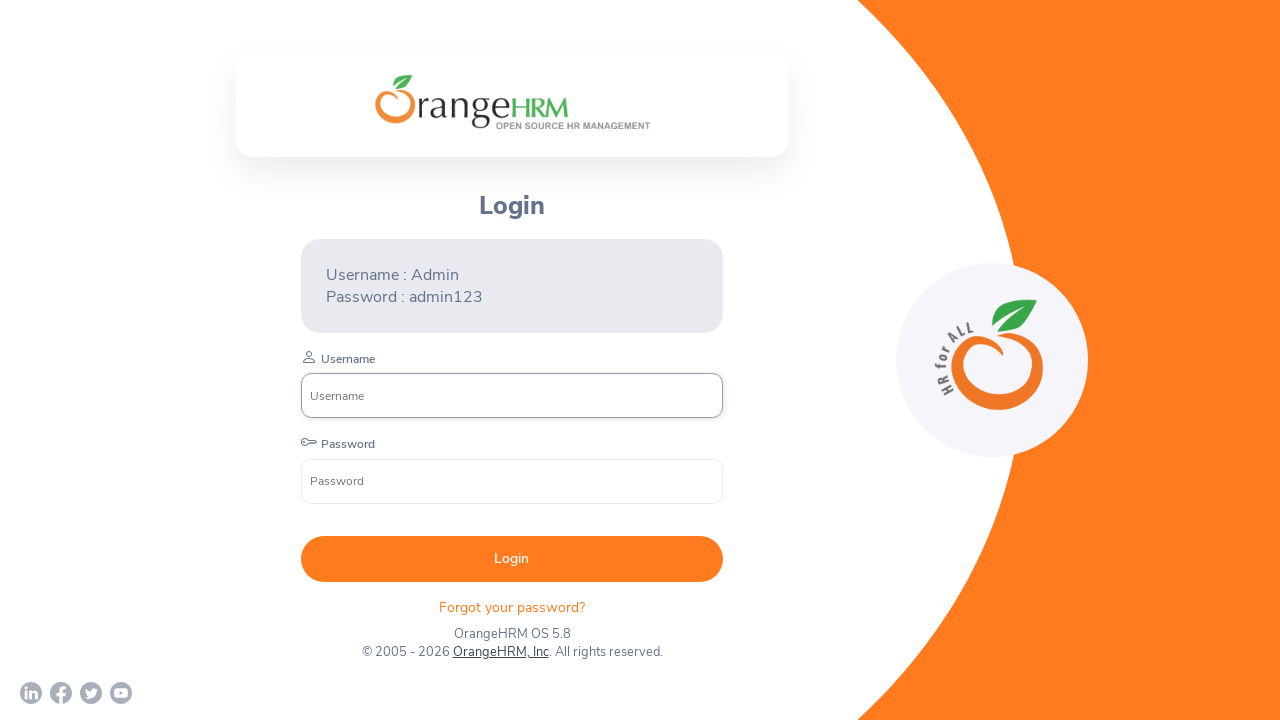

Clicked 'OrangeHRM, Inc' link to open new window at (500, 652) on text=OrangeHRM, Inc
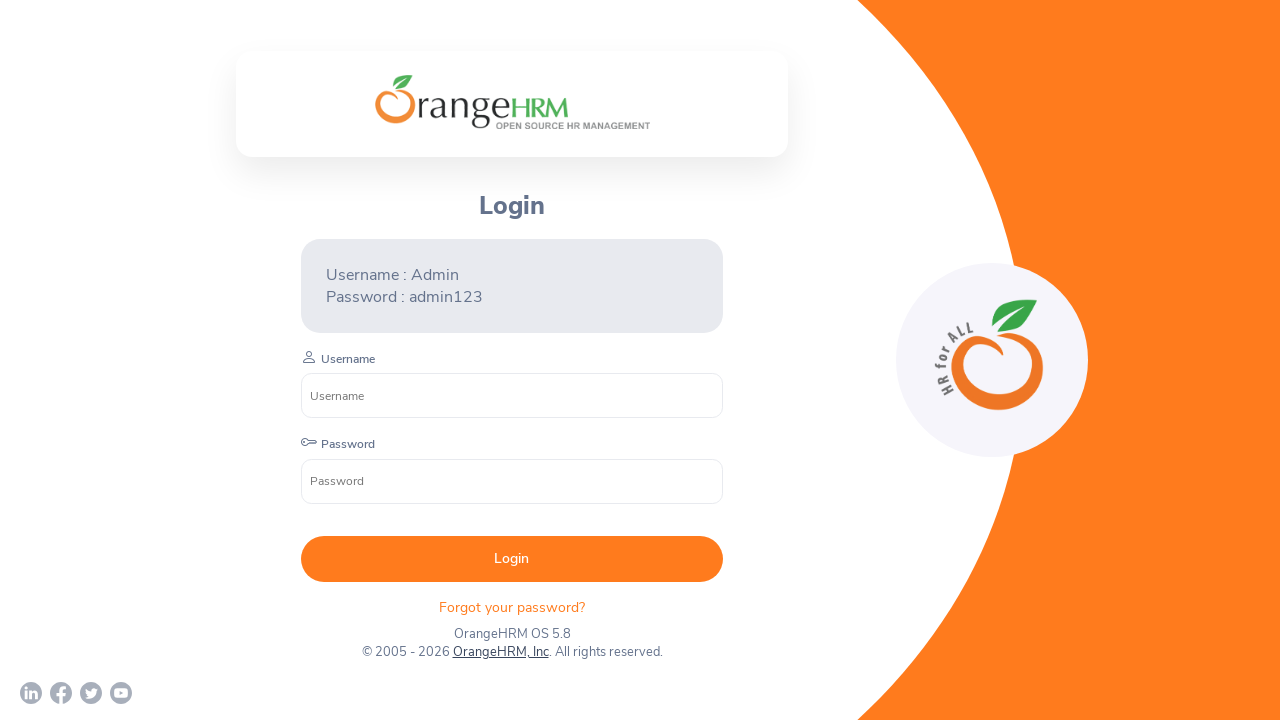

New browser window opened and captured
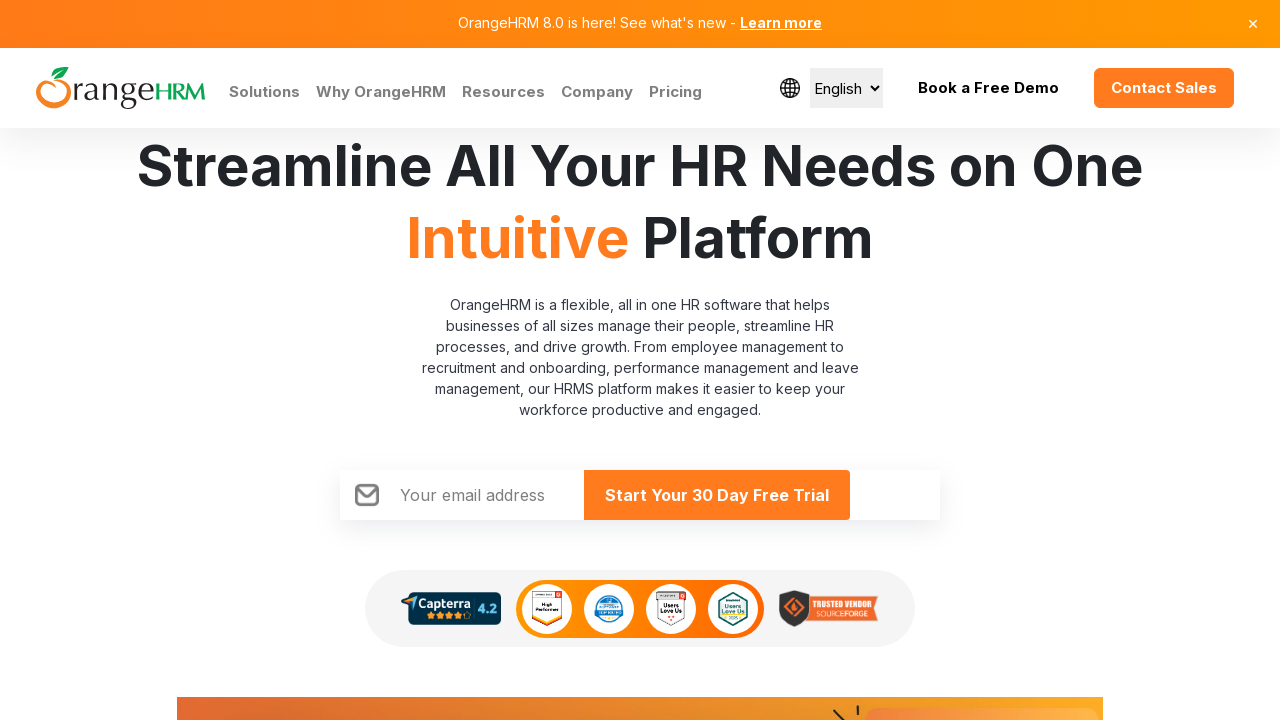

New window page load complete
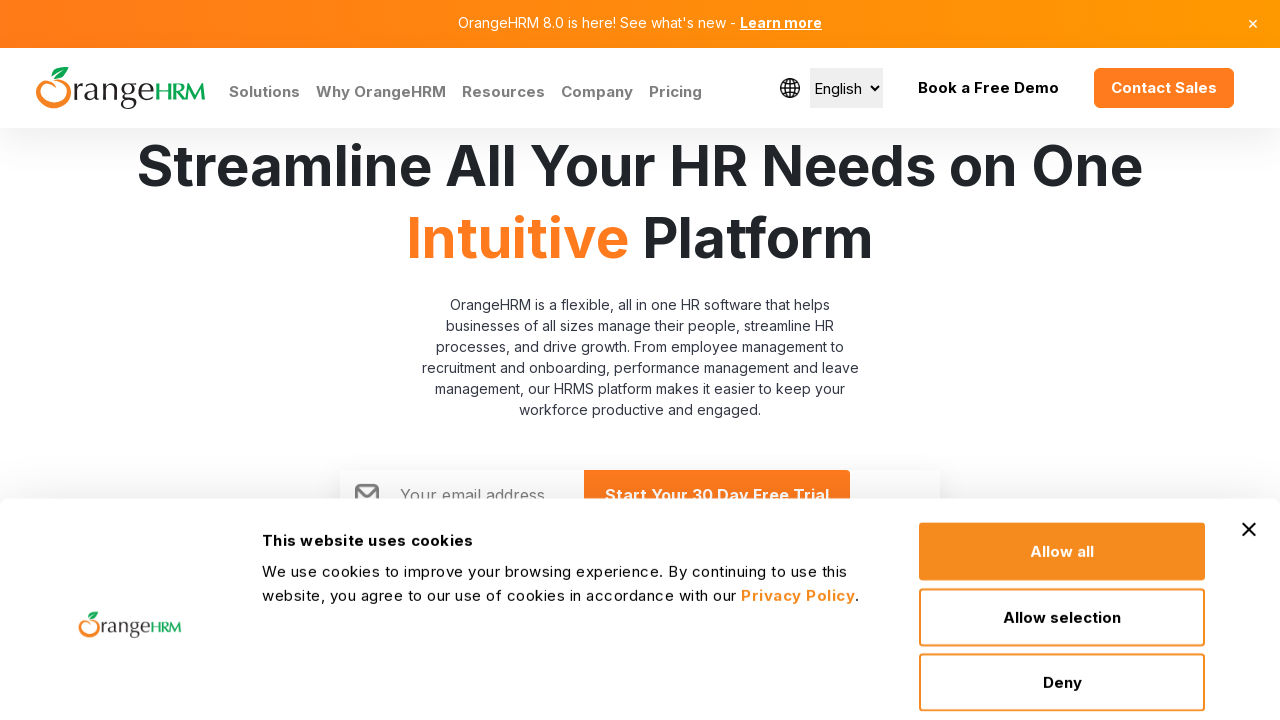

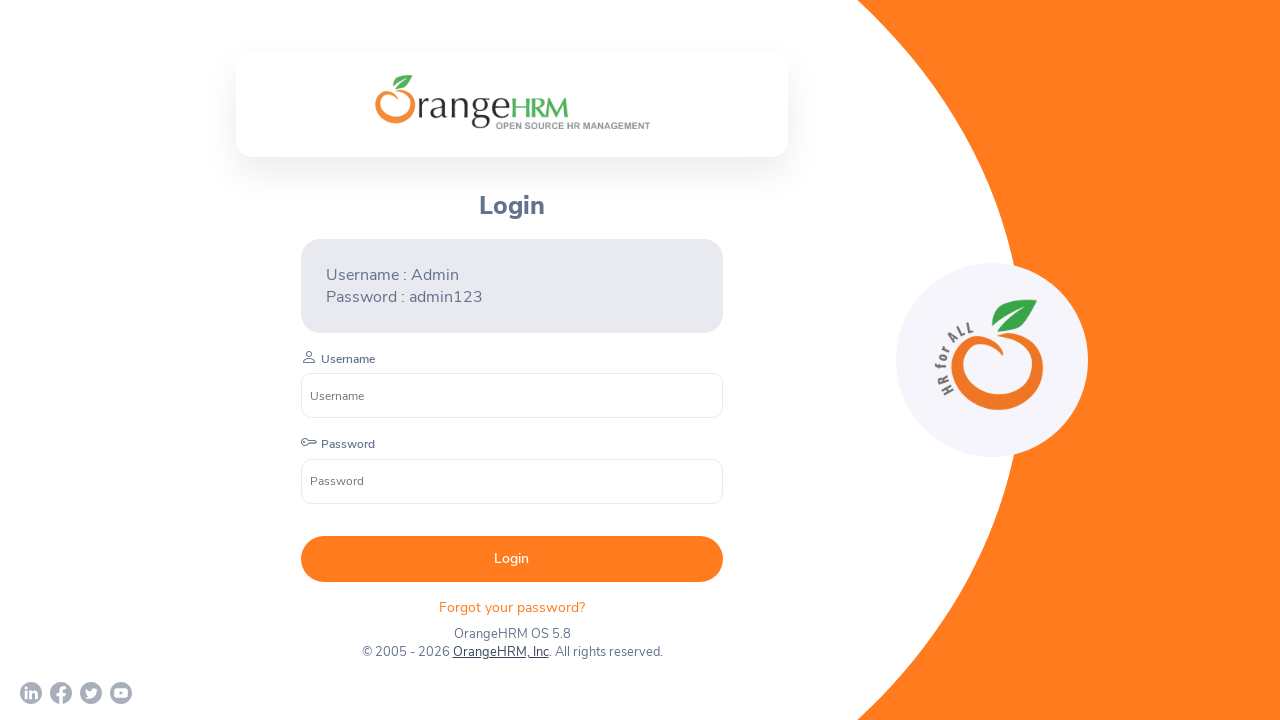